Tests the carousel slider functionality by clicking next and previous buttons on the homepage slider

Starting URL: https://www.demoblaze.com/index.html

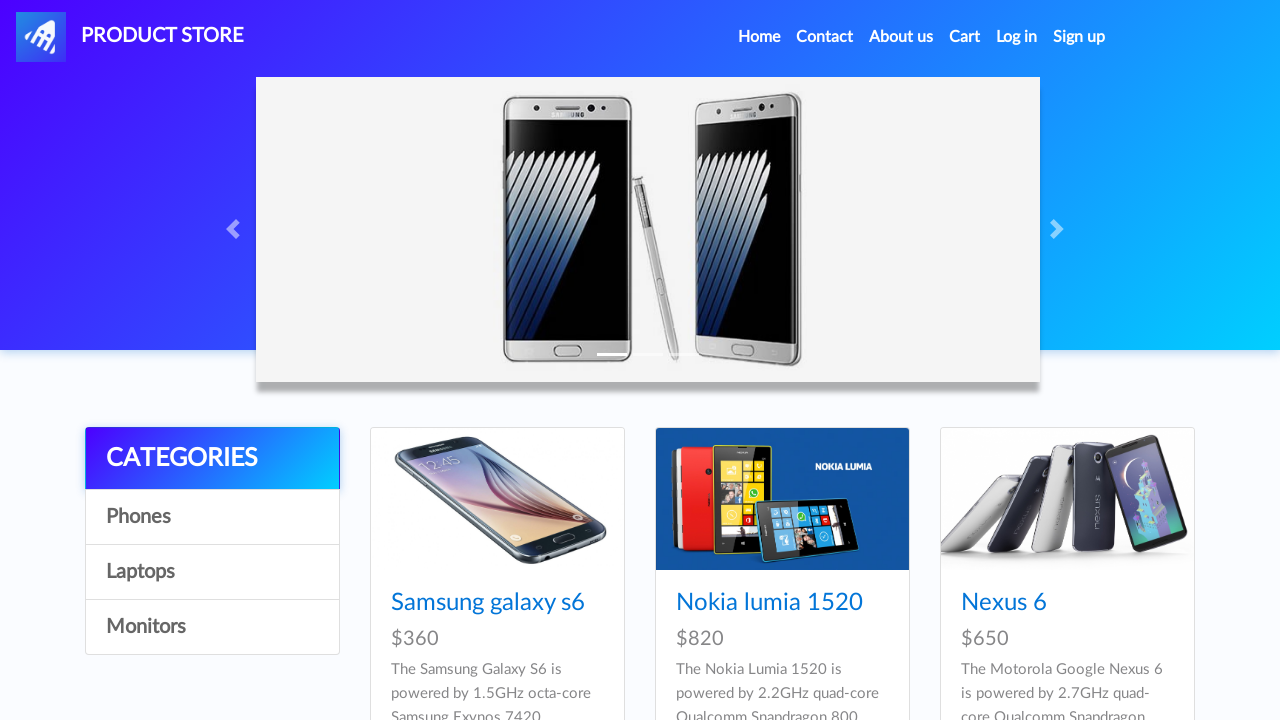

Clicked next button on carousel slider at (1060, 229) on xpath=//span[@class='carousel-control-next-icon']
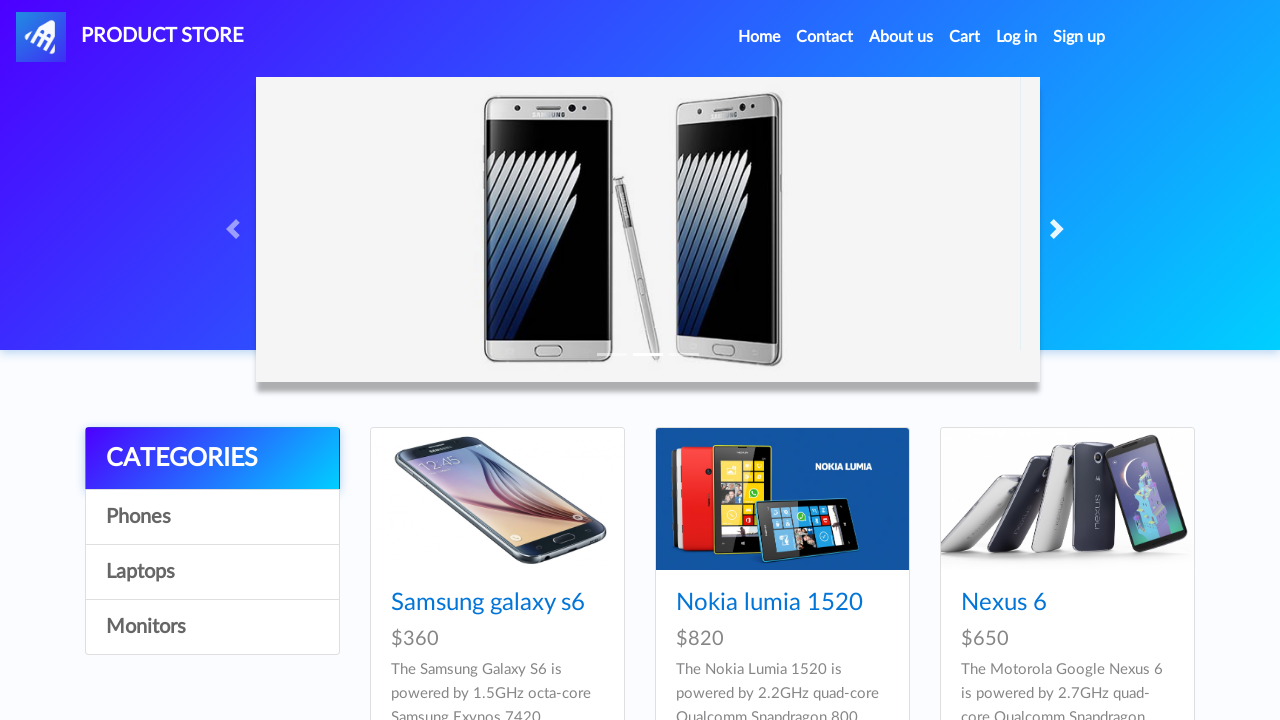

Waited 2 seconds for slider transition
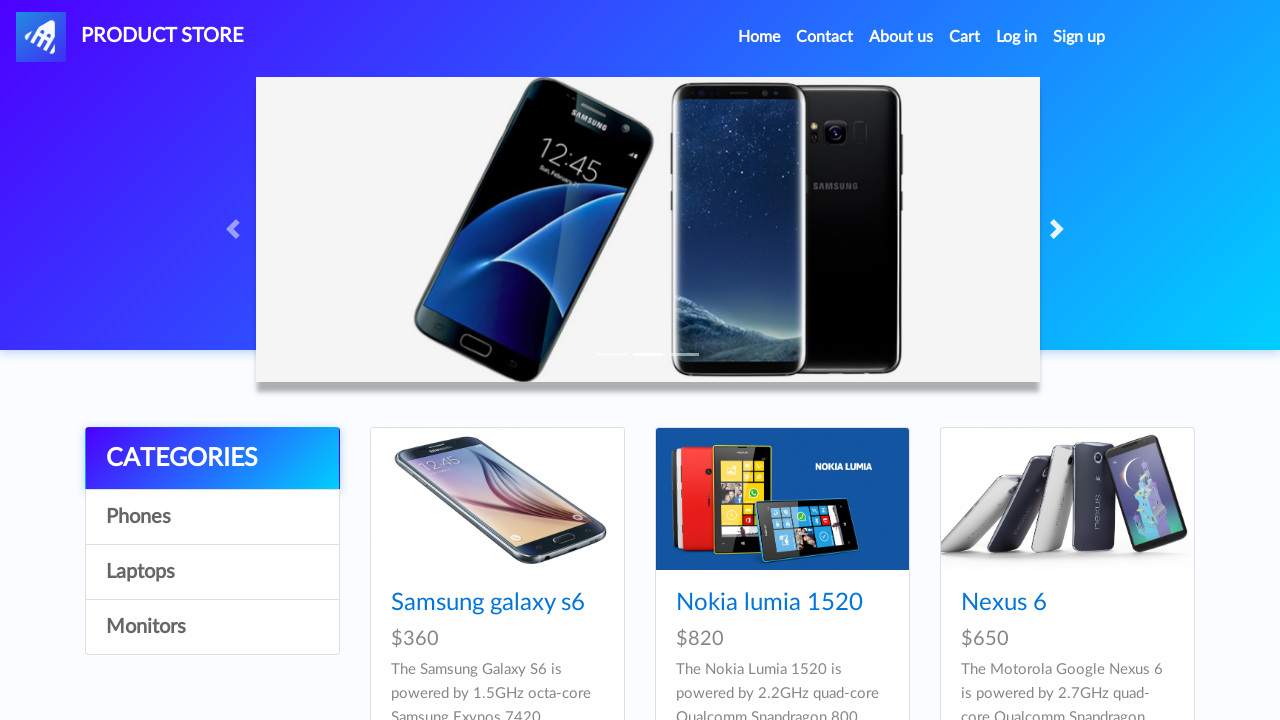

Clicked previous button on carousel slider at (236, 229) on xpath=//span[@class='carousel-control-prev-icon']
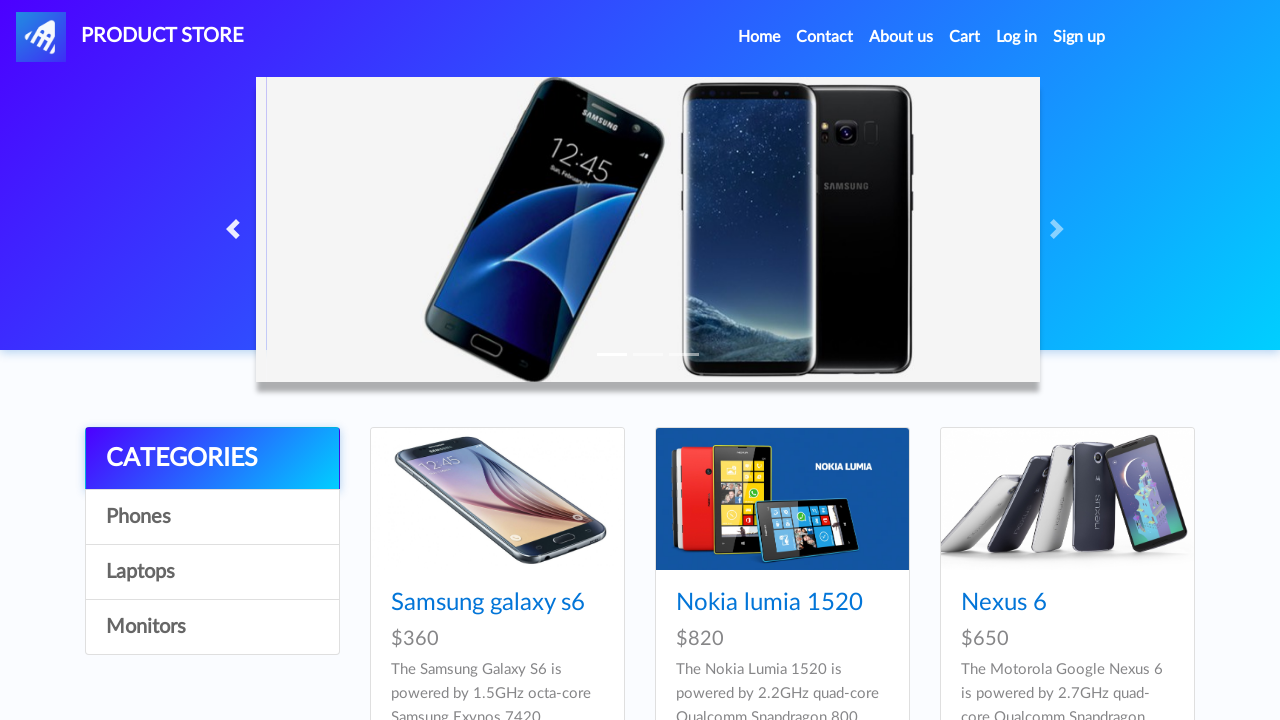

Waited 2 seconds for slider transition
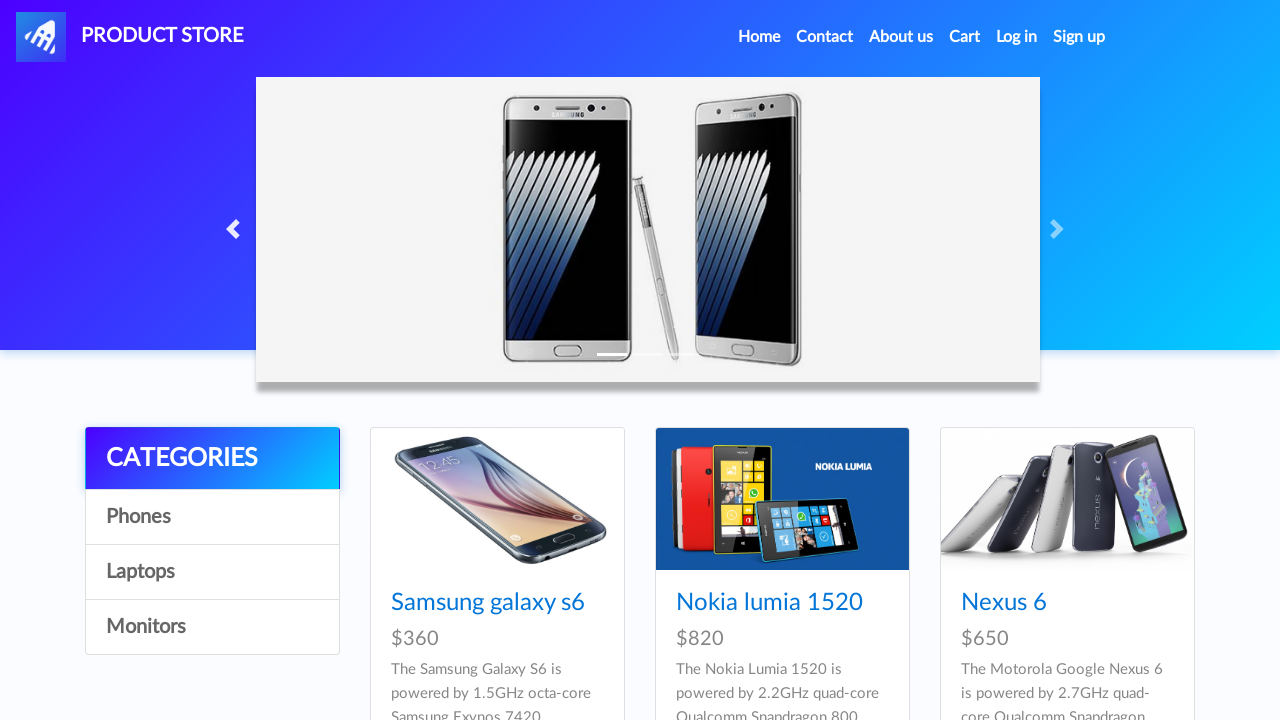

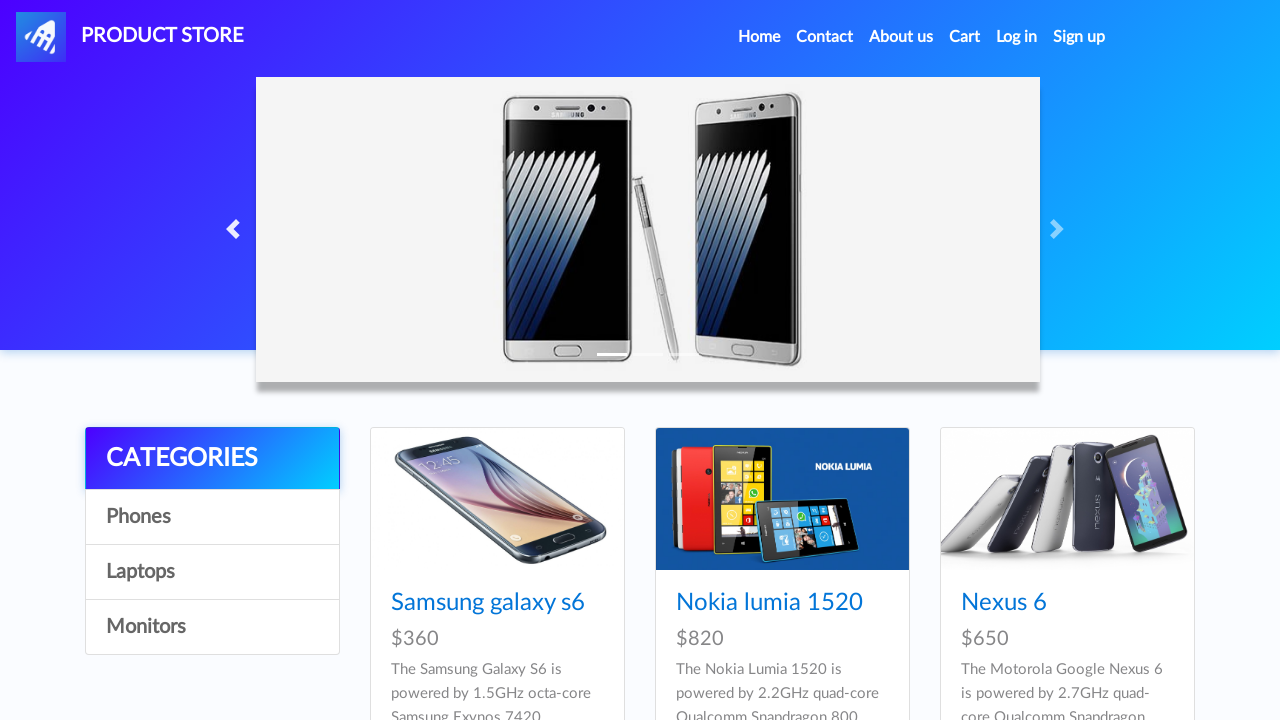